Tests nested iframe handling by navigating through multiple frames and filling a text input field within the innermost frame

Starting URL: https://demo.automationtesting.in/Frames.html

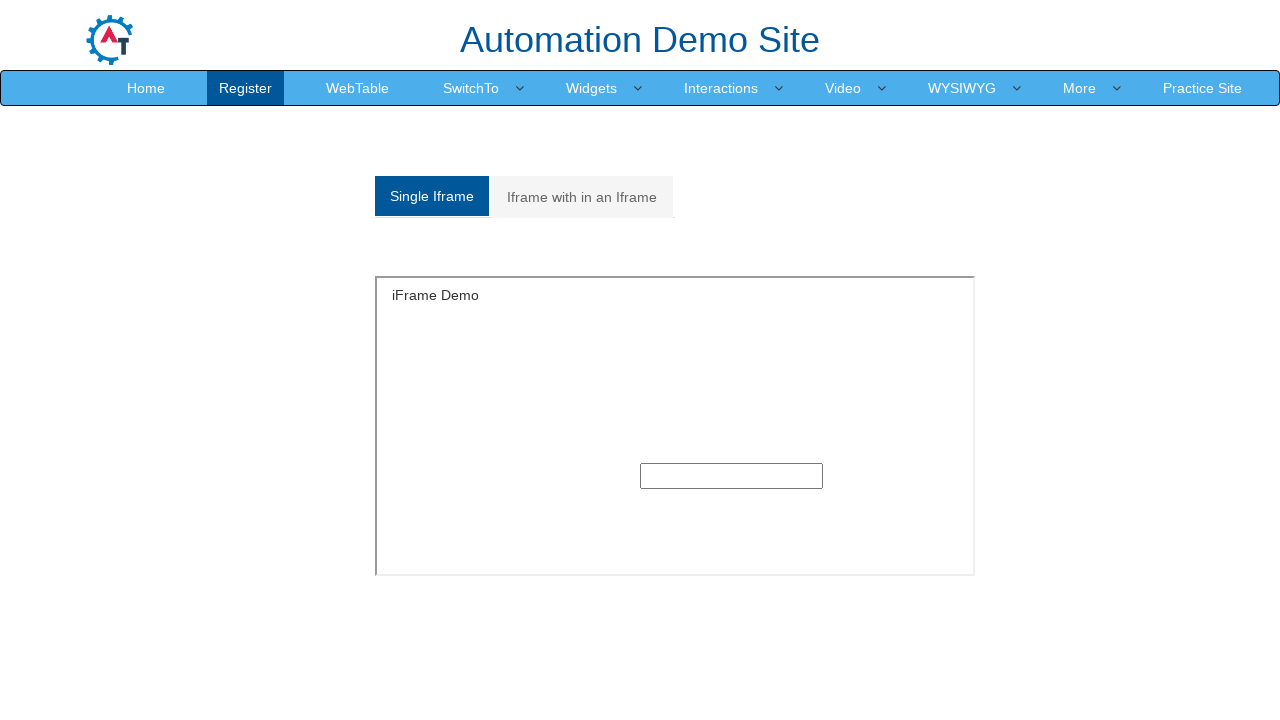

Clicked on 'Iframe with in an Iframe' link at (582, 197) on text=Iframe with in an Iframe
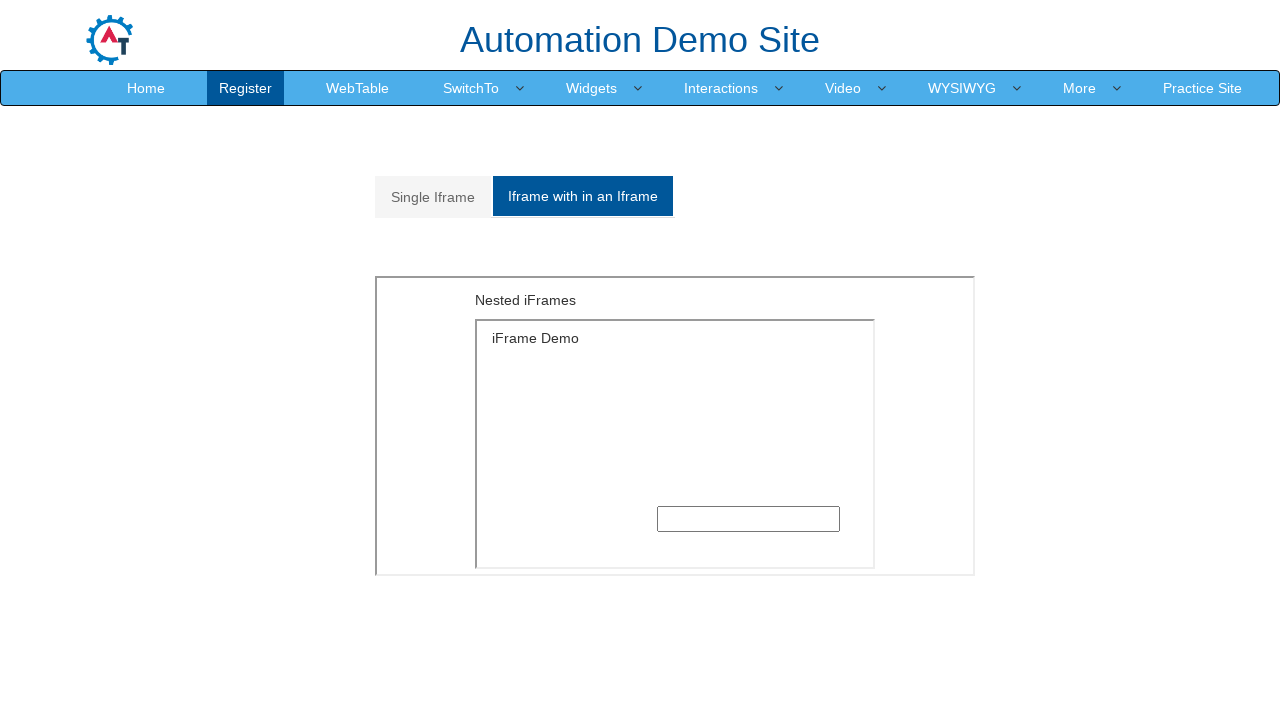

Located outer iframe with src containing 'MultipleFrames.html'
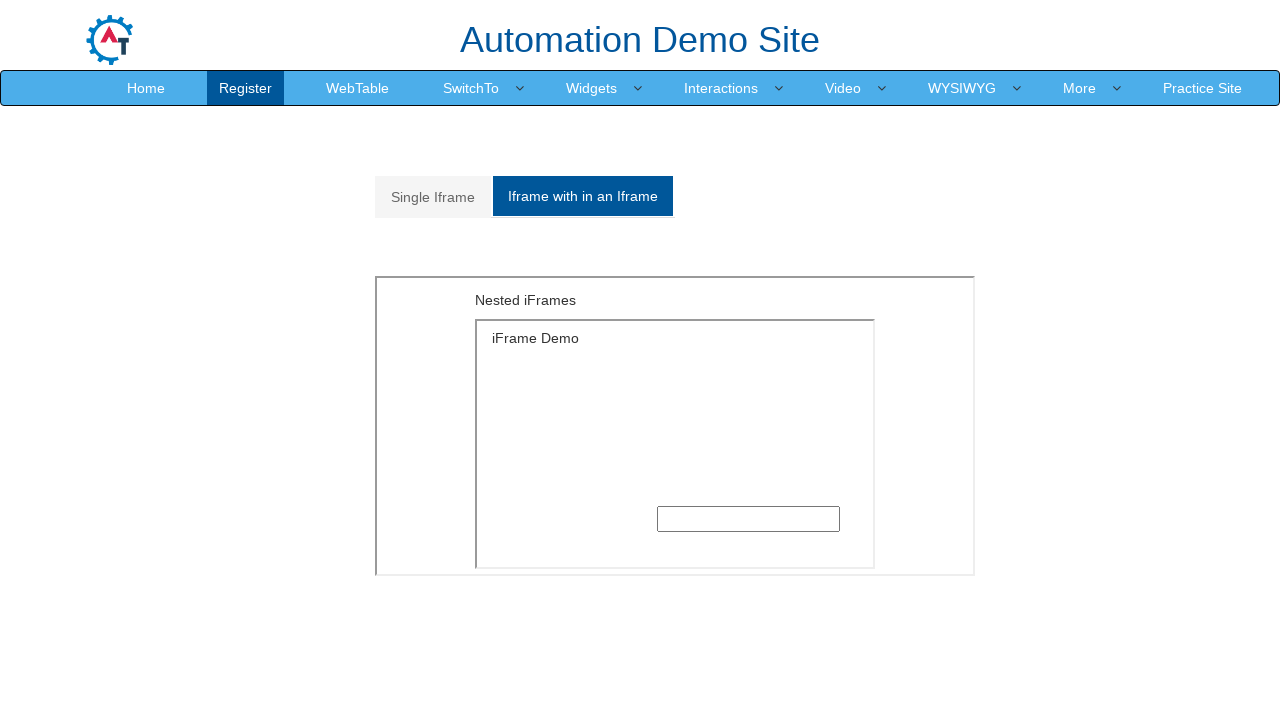

Located inner iframe with src 'SingleFrame.html' within outer frame
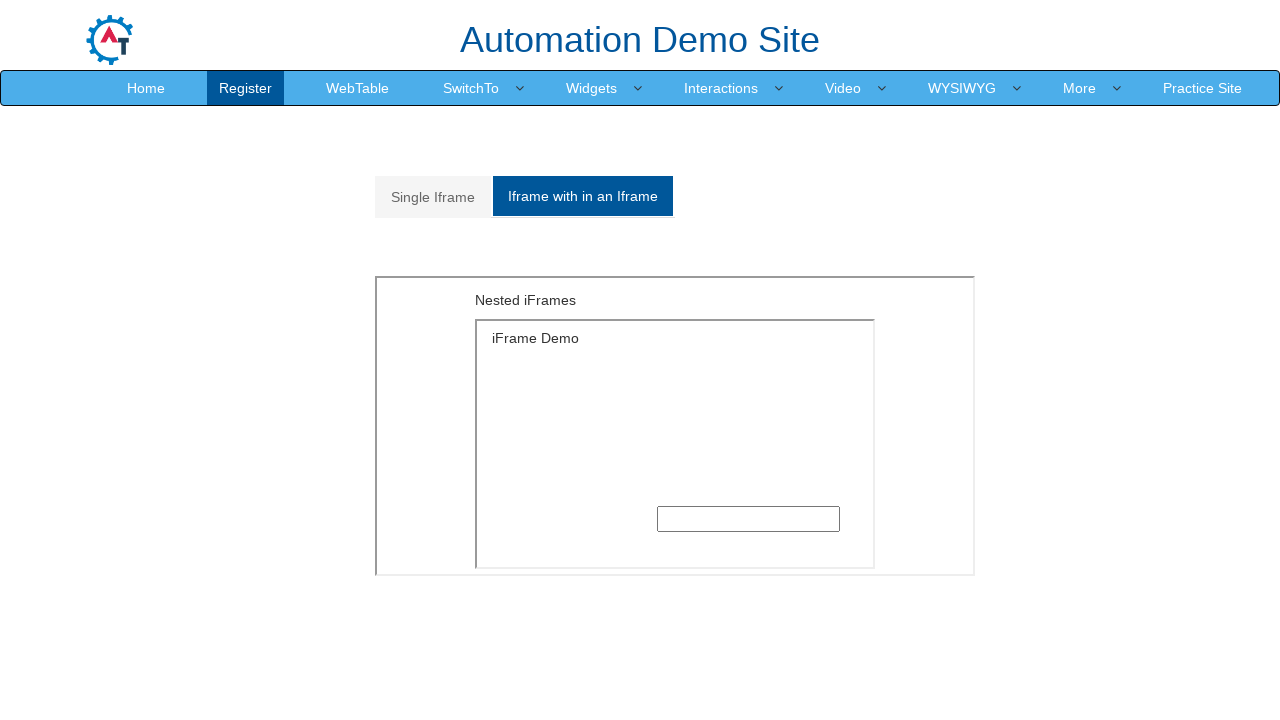

Filled text input field in innermost frame with 'haiworld' on iframe[src*='MultipleFrames.html'] >> internal:control=enter-frame >> iframe[src
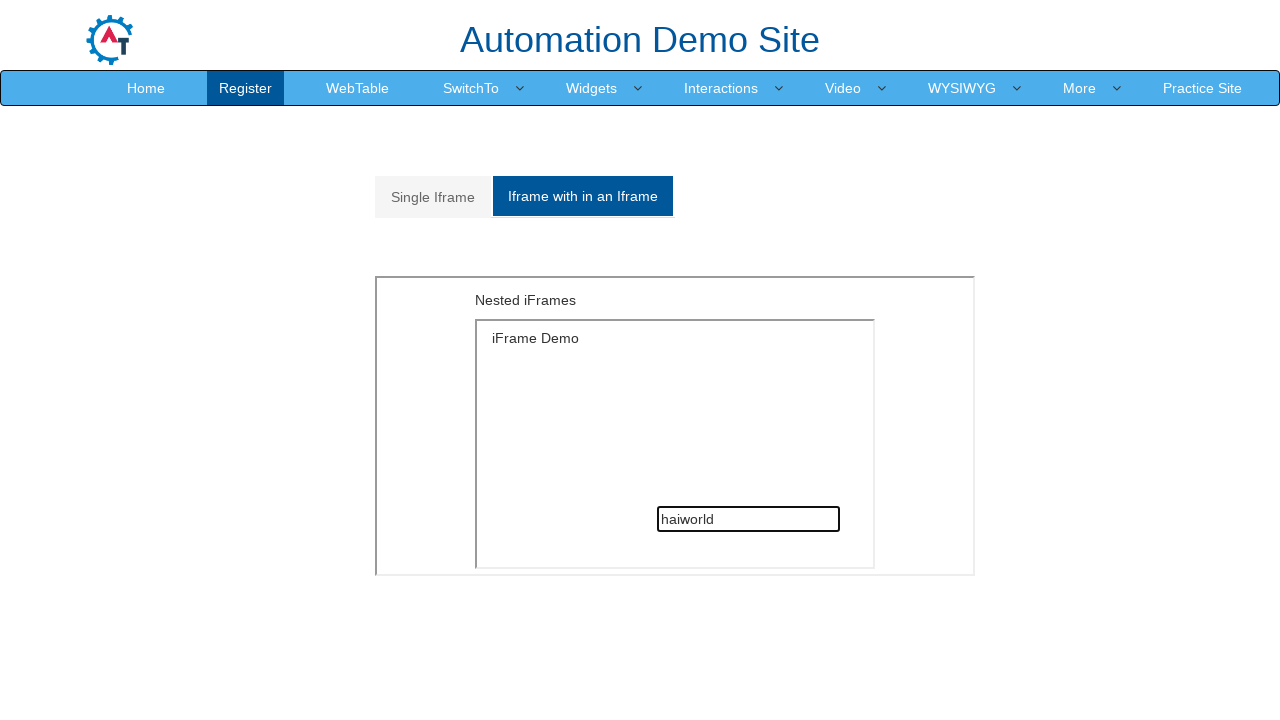

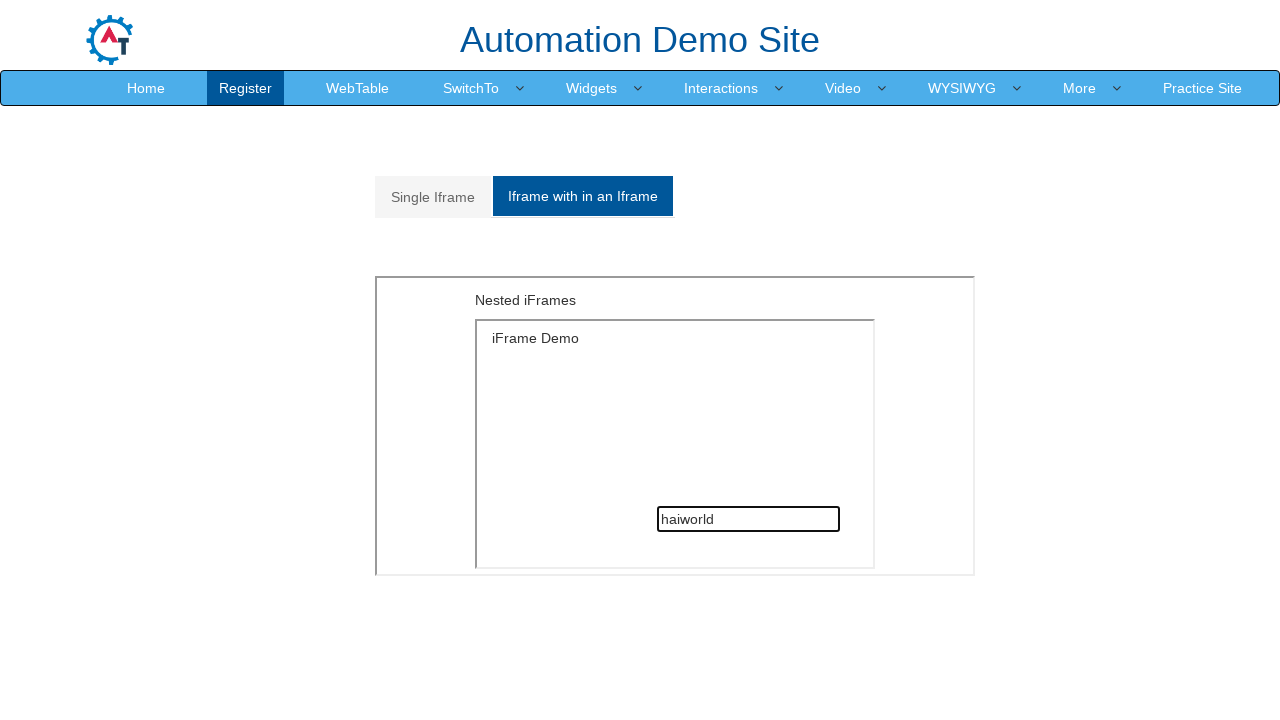